Validates field visibility and class using 'and' condition before filling username

Starting URL: https://demoqa.com/text-box

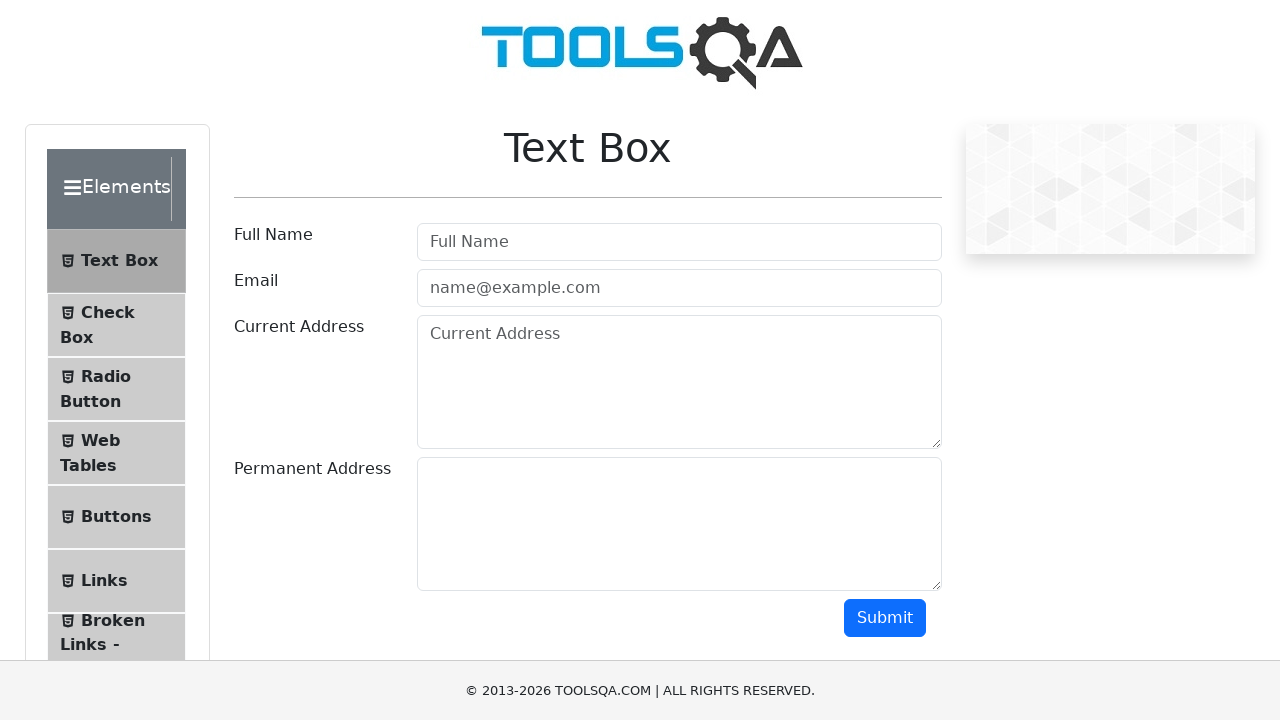

Waited for username field to be visible
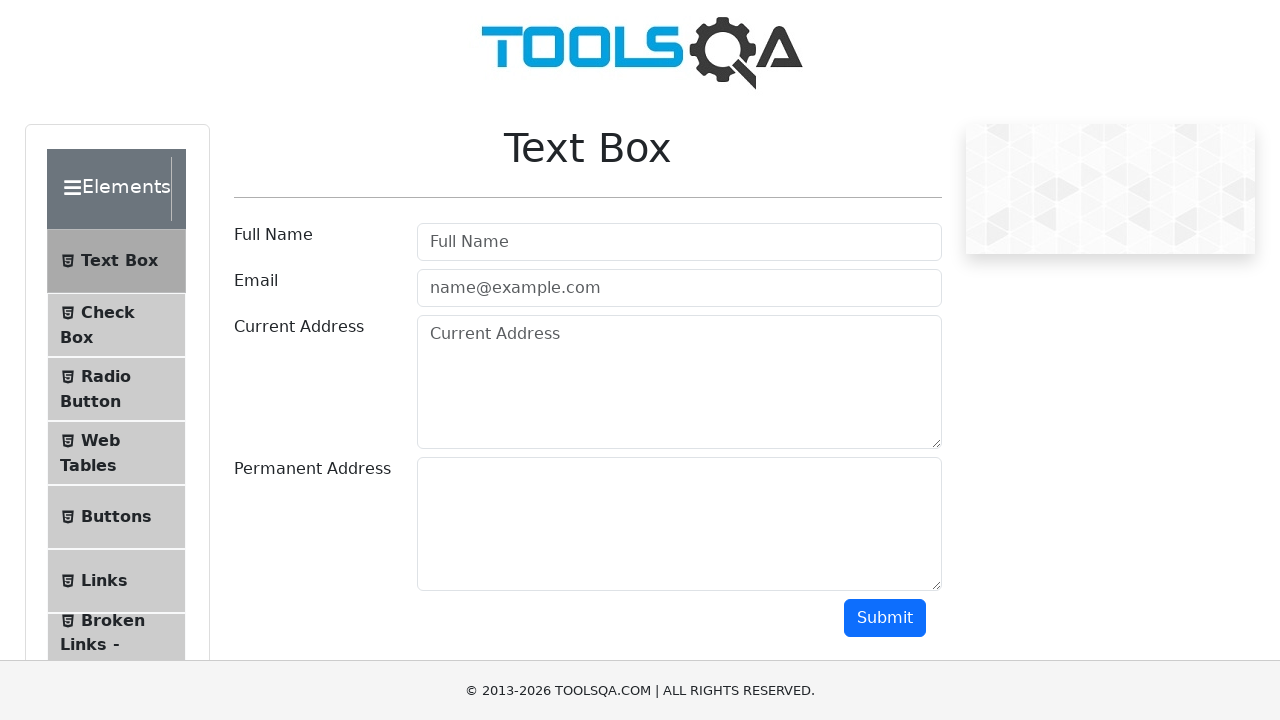

Filled username field with 'rodrigo' on #userName
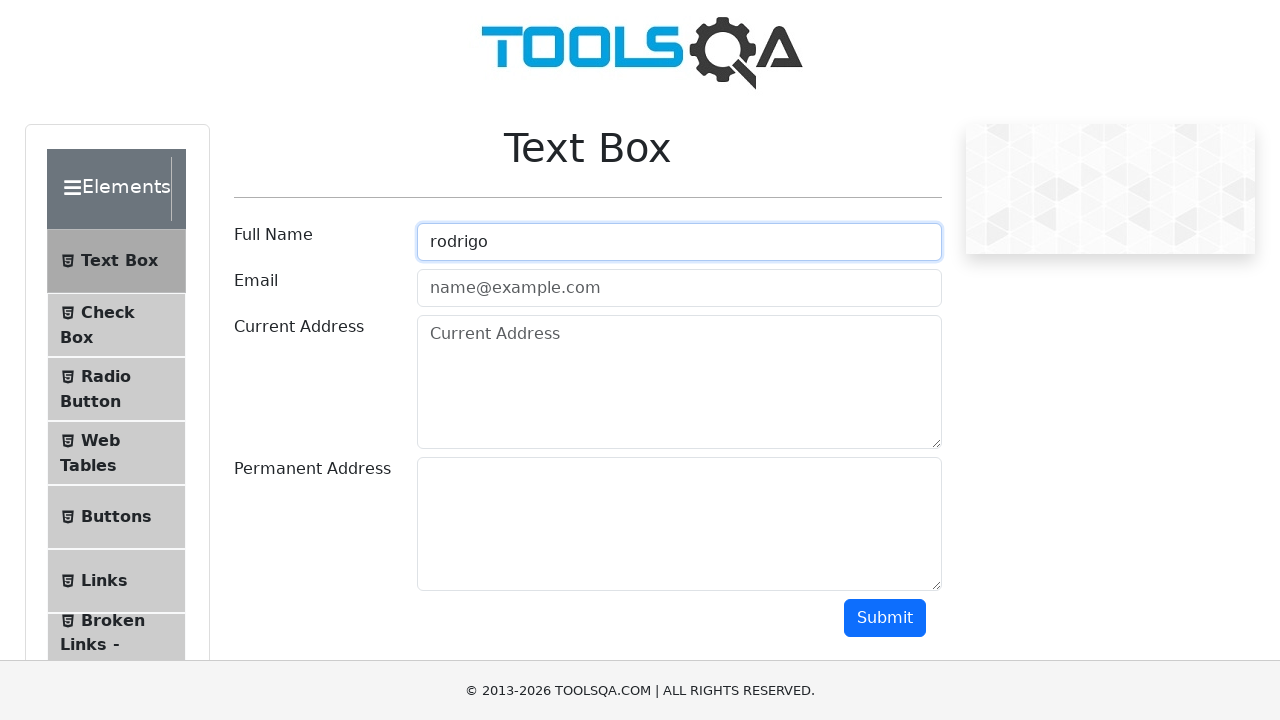

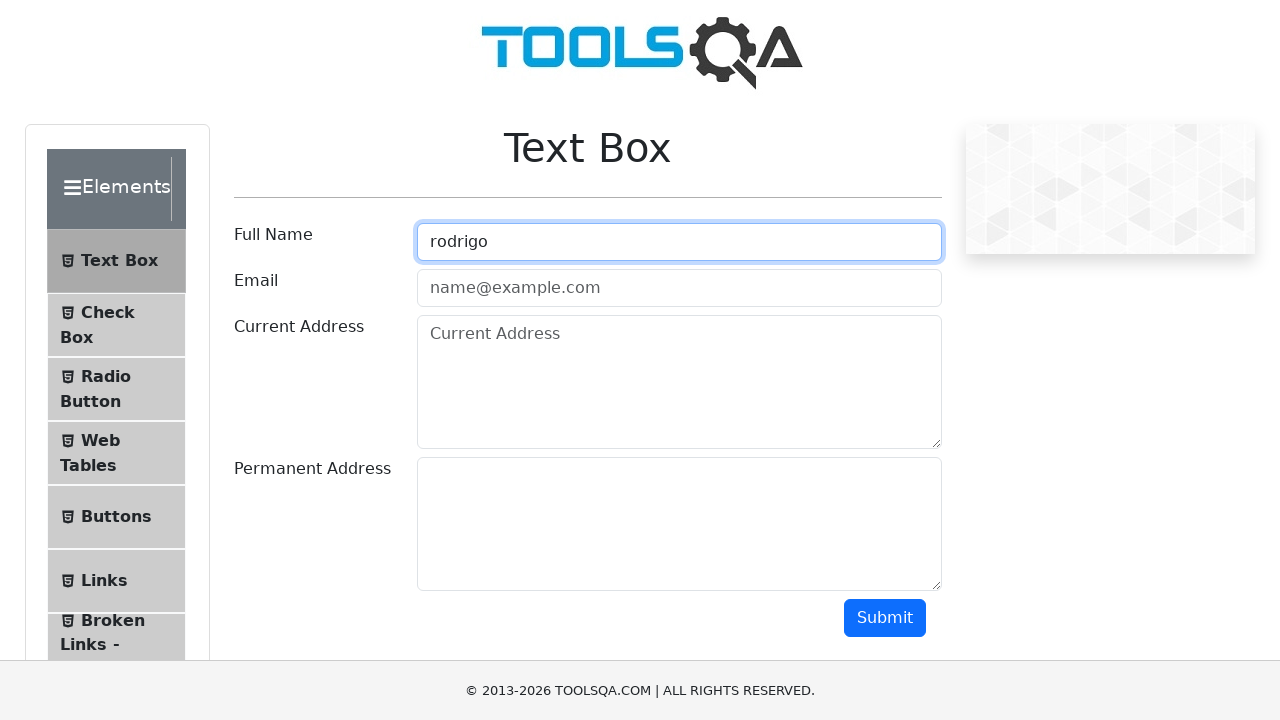